Tests calculator subtraction by clicking 7 - 3 = and verifying the result is 4

Starting URL: https://testpages.eviltester.com/styled/apps/calculator.html

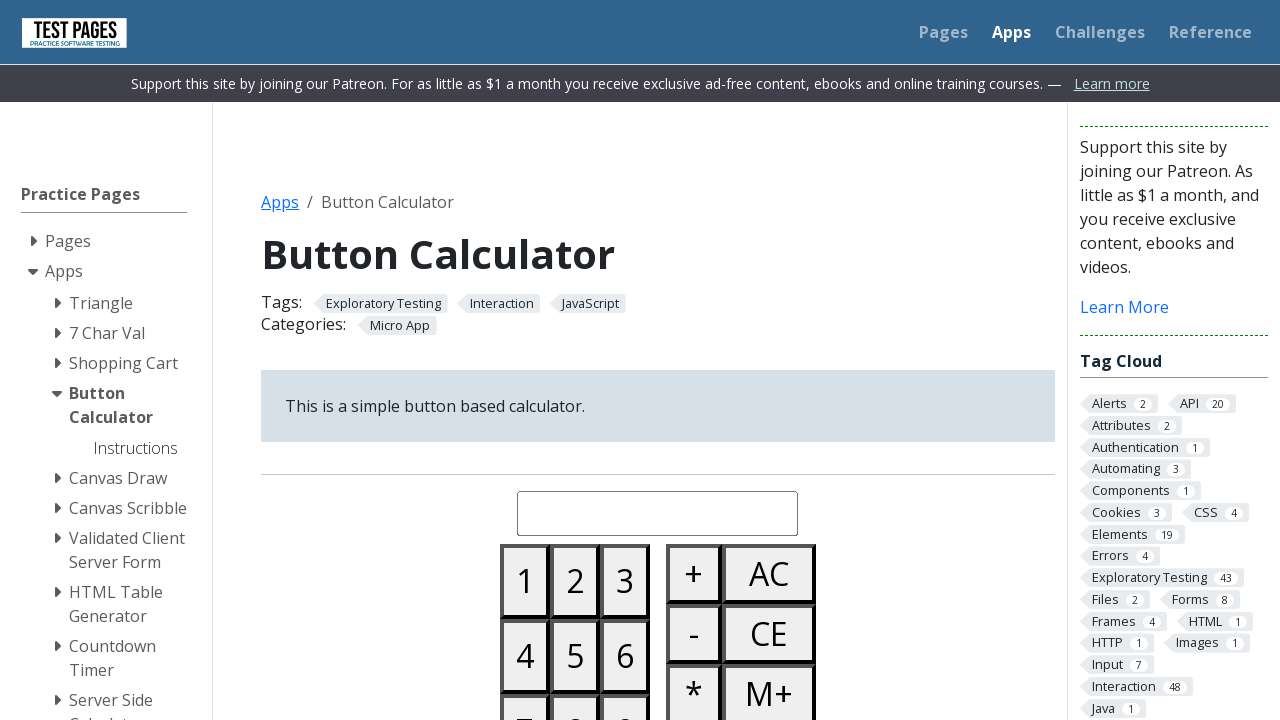

Clicked button 7 at (525, 683) on #button07
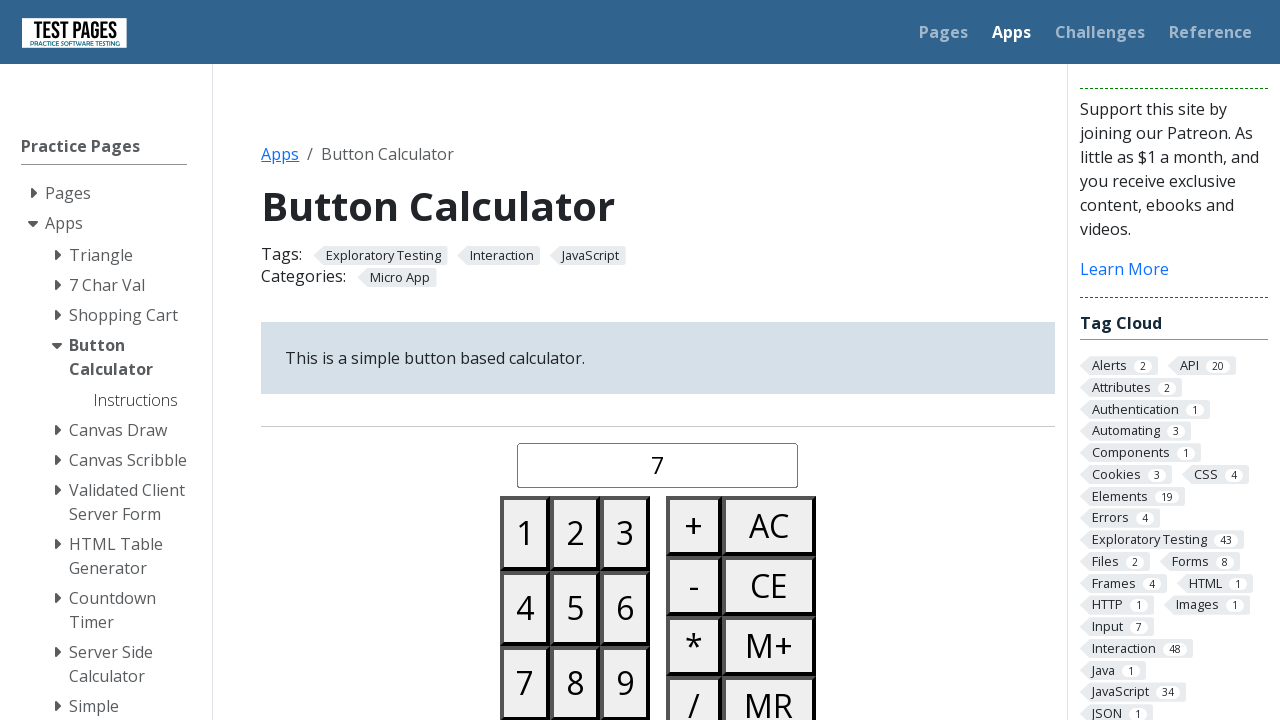

Clicked minus button at (694, 586) on #buttonminus
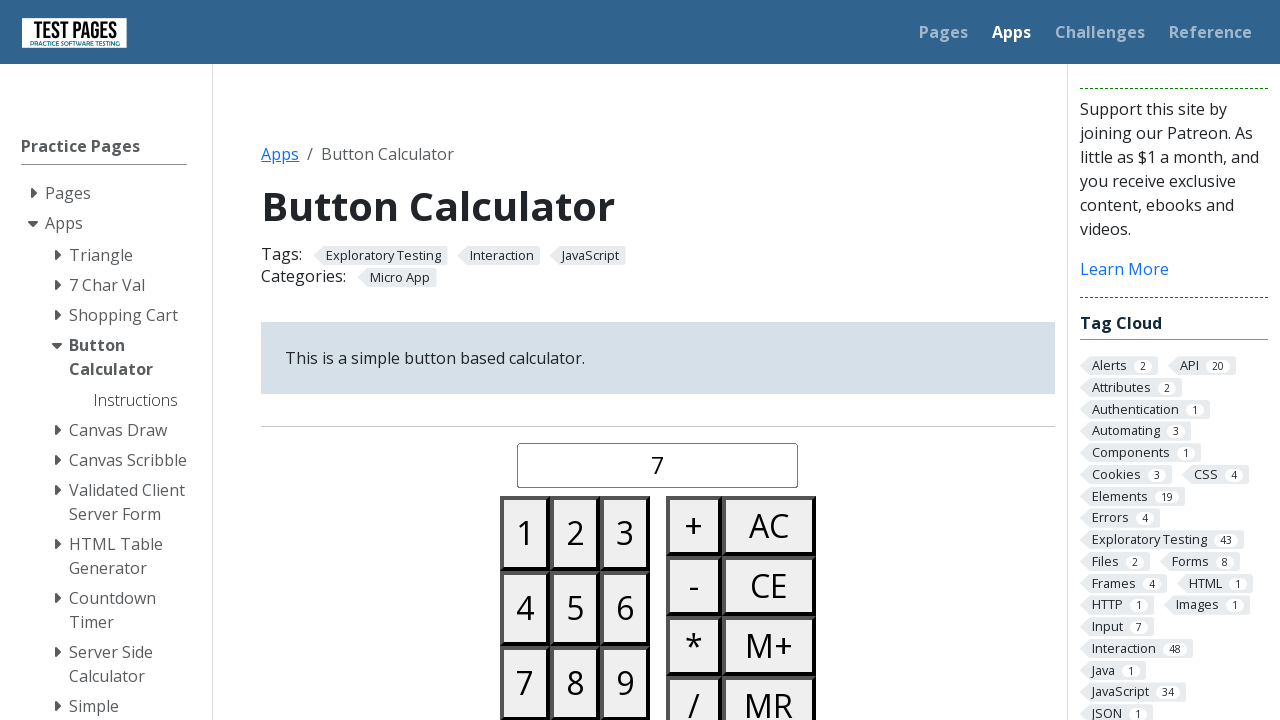

Clicked button 3 at (625, 533) on #button03
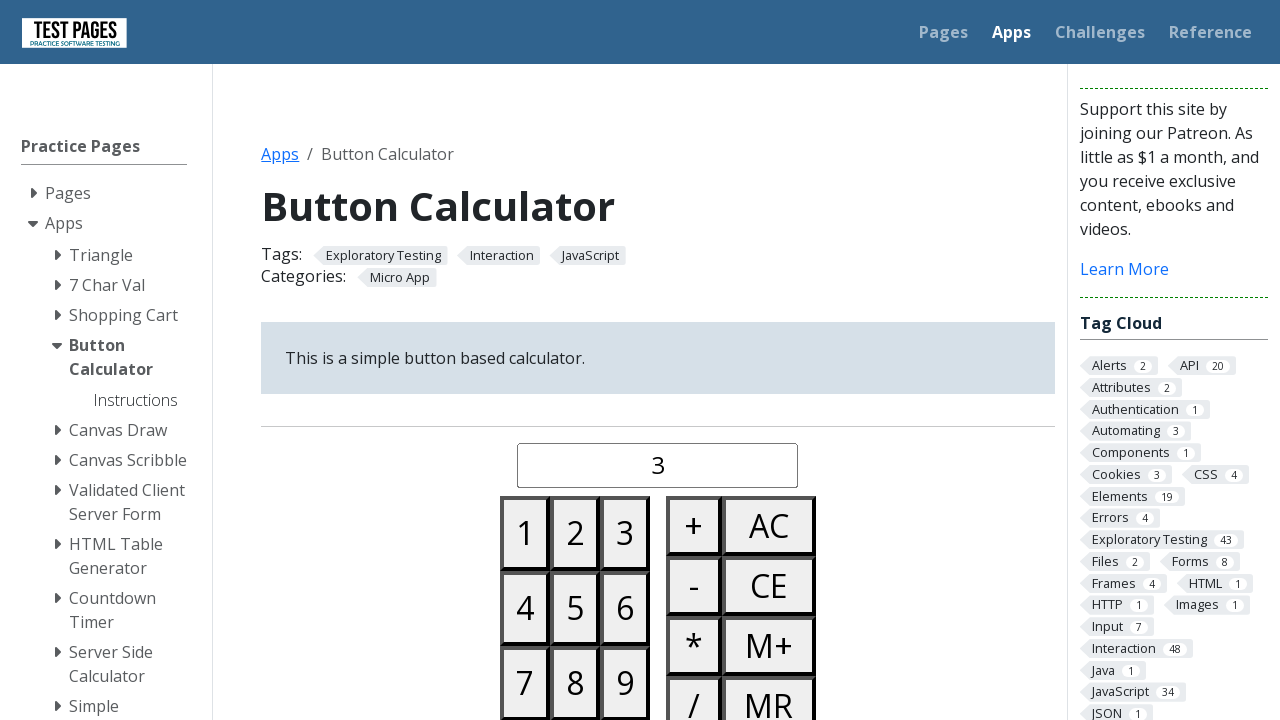

Clicked equals button at (694, 360) on #buttonequals
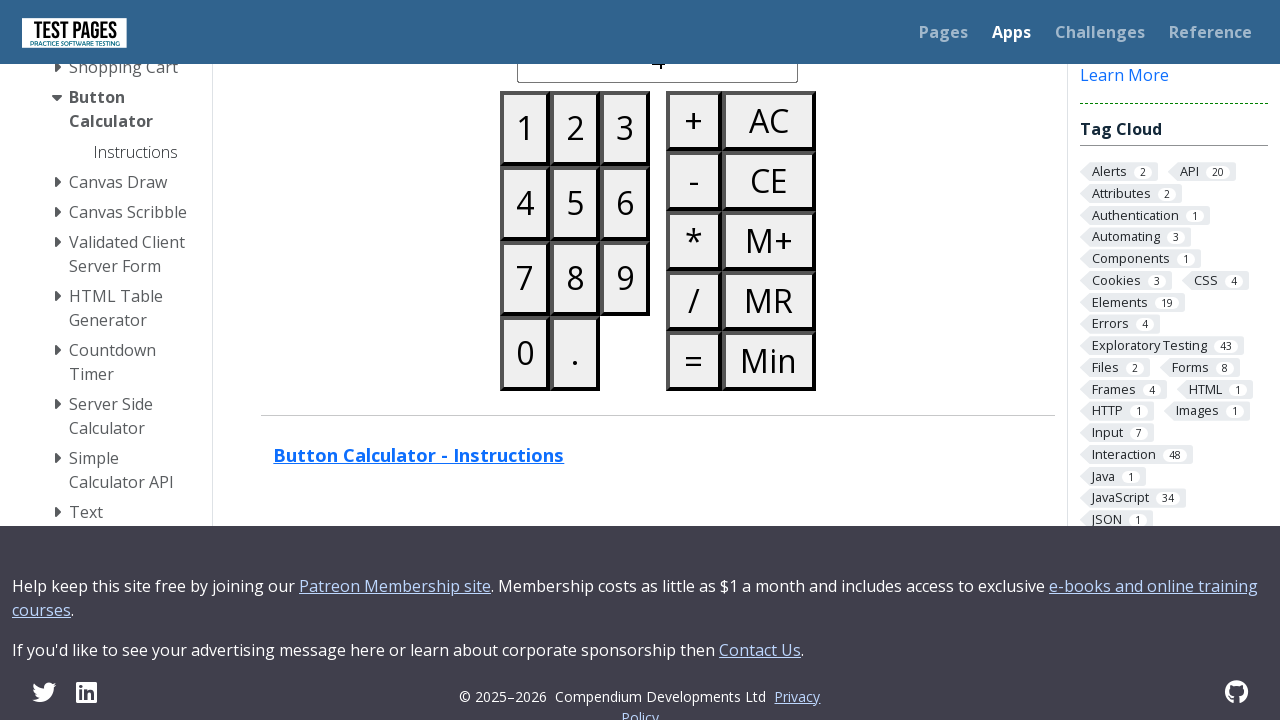

Retrieved calculated display result
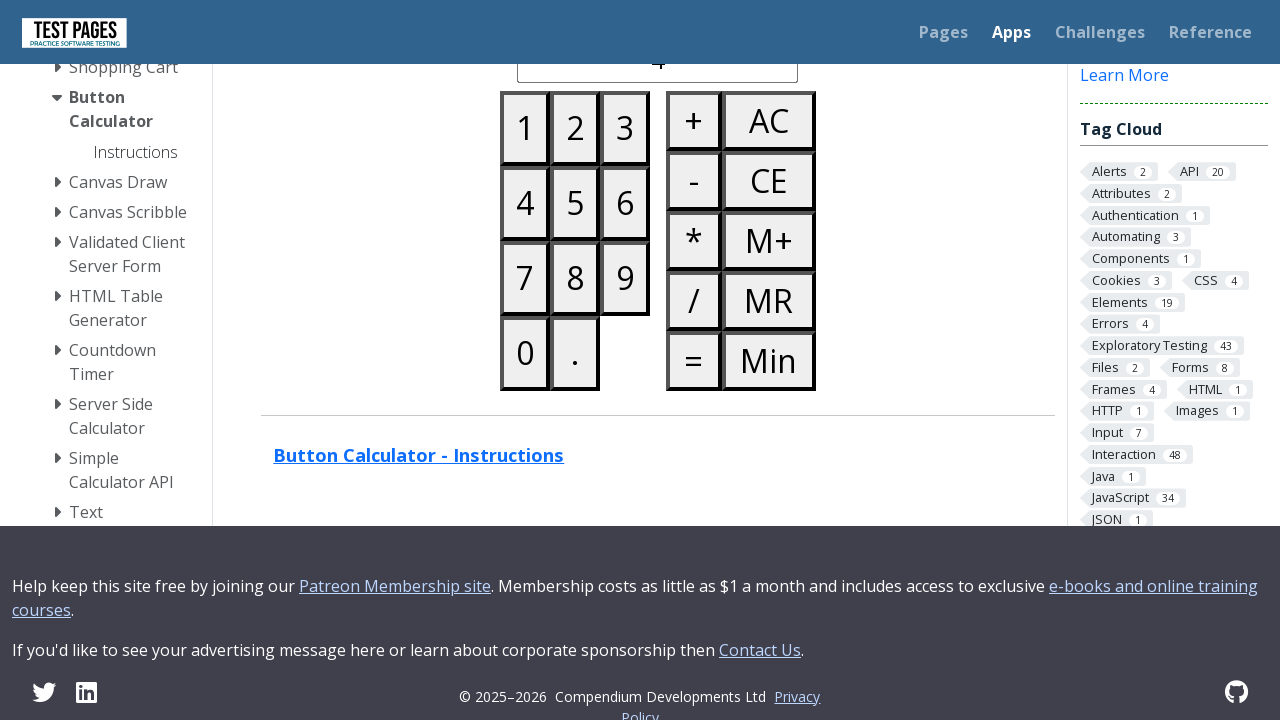

Verified subtraction result equals 4
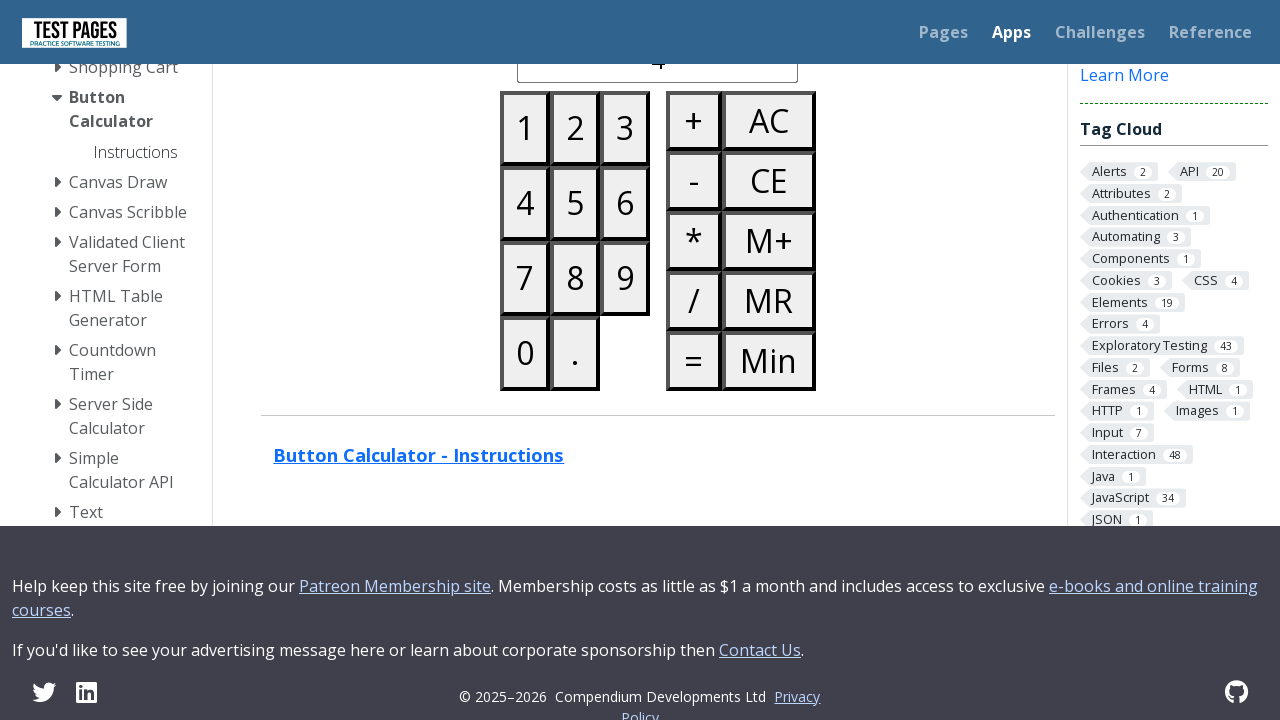

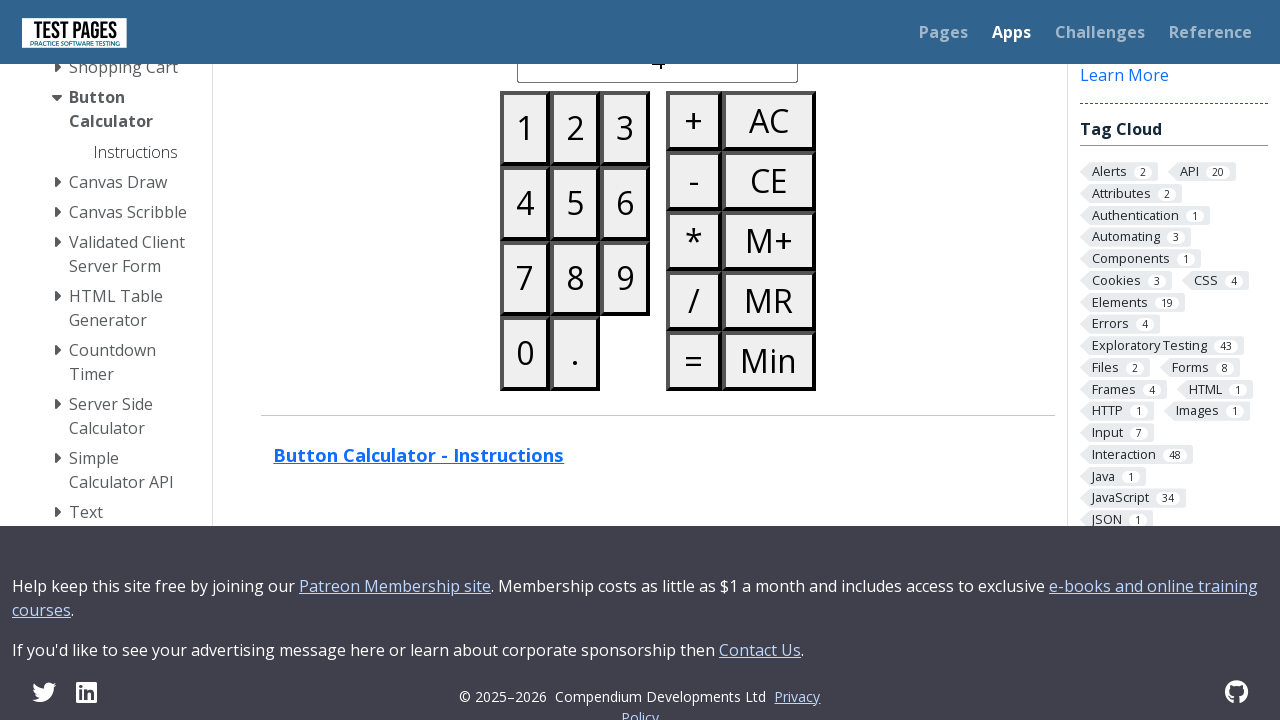